Fills out a registration form for "Falências" document type with personal data for a physical person (male), selecting the appropriate document type and entering name, RG, and CPF.

Starting URL: https://esaj.tjsp.jus.br/sco/abrirCadastro.do

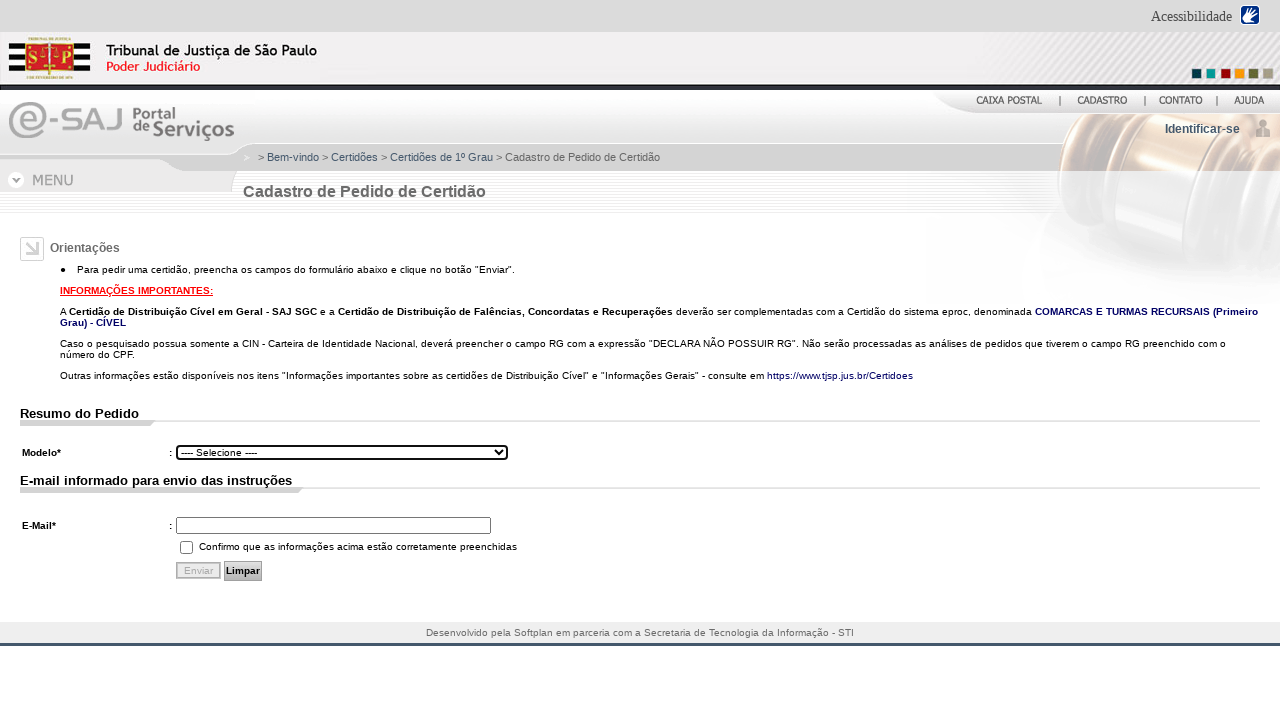

Pressed ArrowDown to select Falências document type
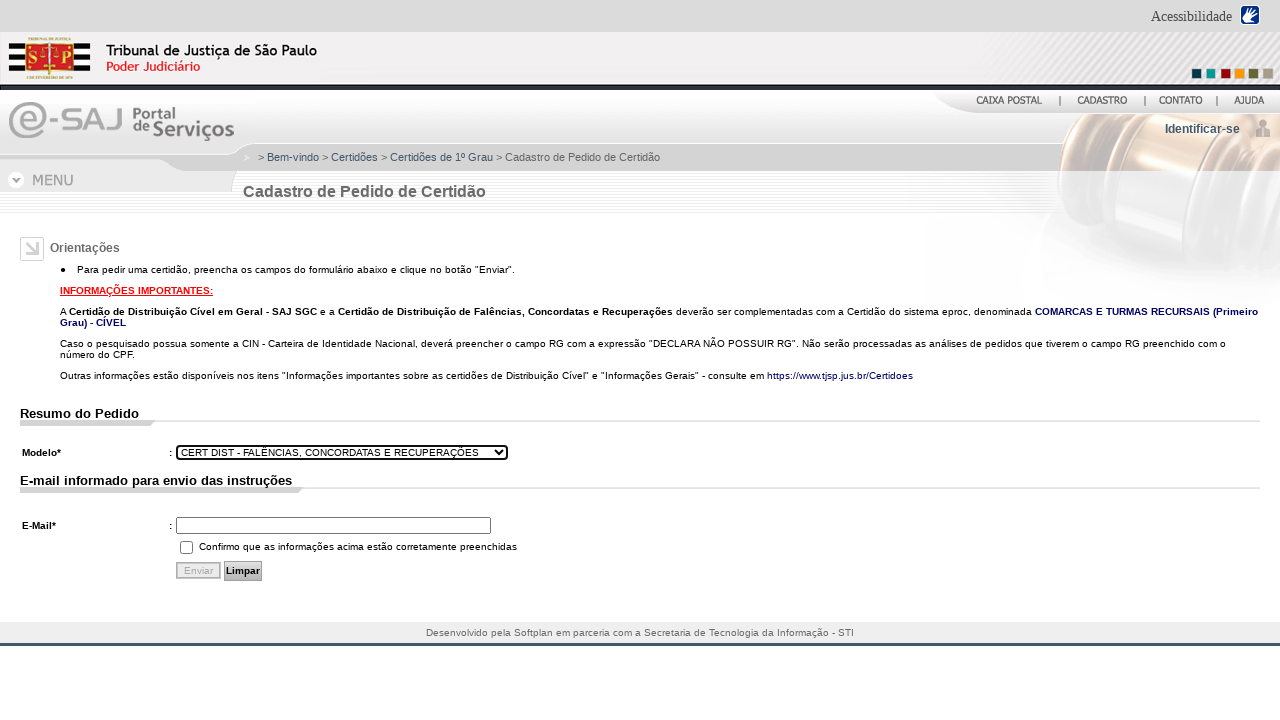

Clicked on Physical Person (Pessoa Física) option at (188, 474) on xpath=//*[@id="tpPessoaF"]
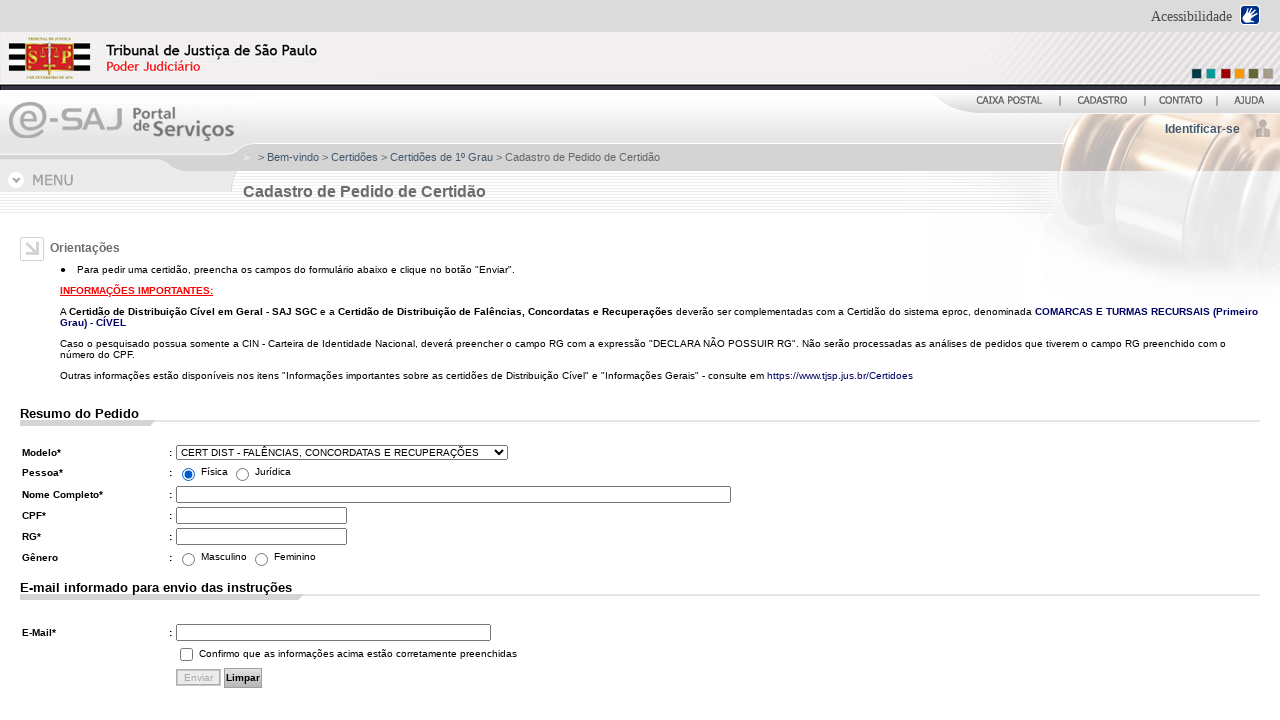

Selected Male gender option at (188, 559) on xpath=/html/body/table[4]/tbody/tr/td/form/div[1]/table[2]/tbody/tr[8]/td[2]/tab
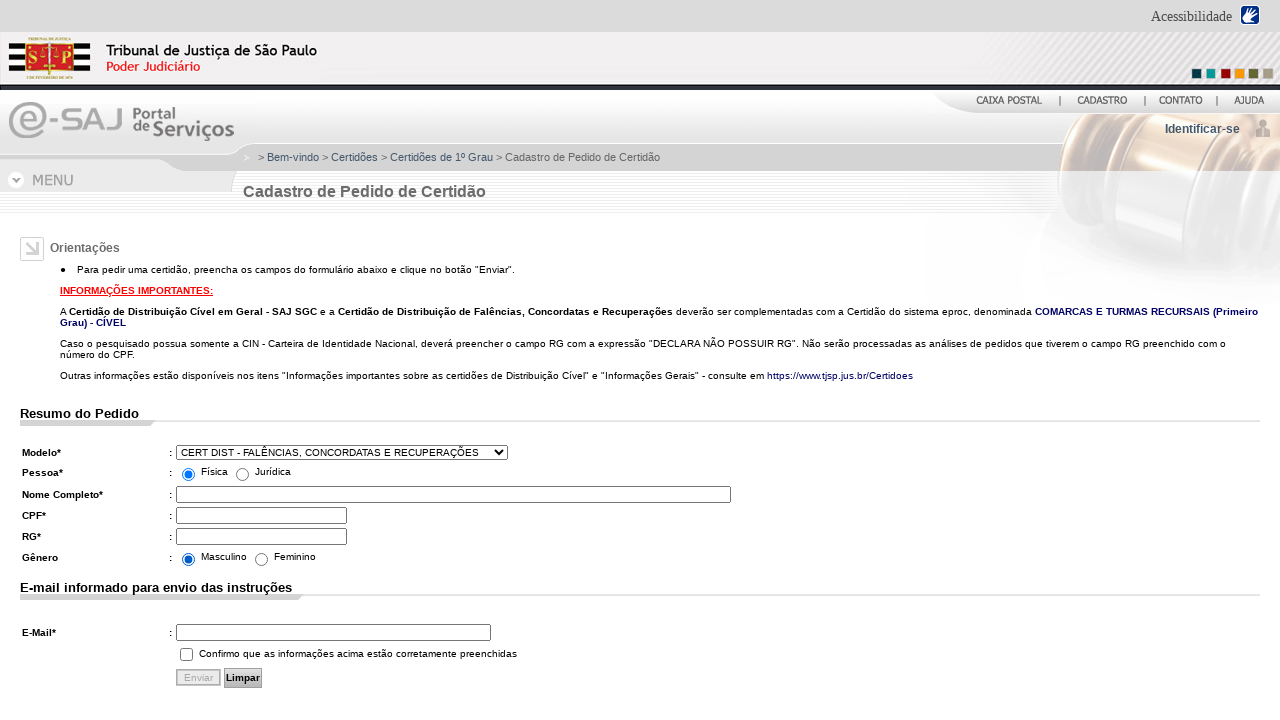

Filled in name field with 'Carlos Eduardo Silva' on #nmCadastroF
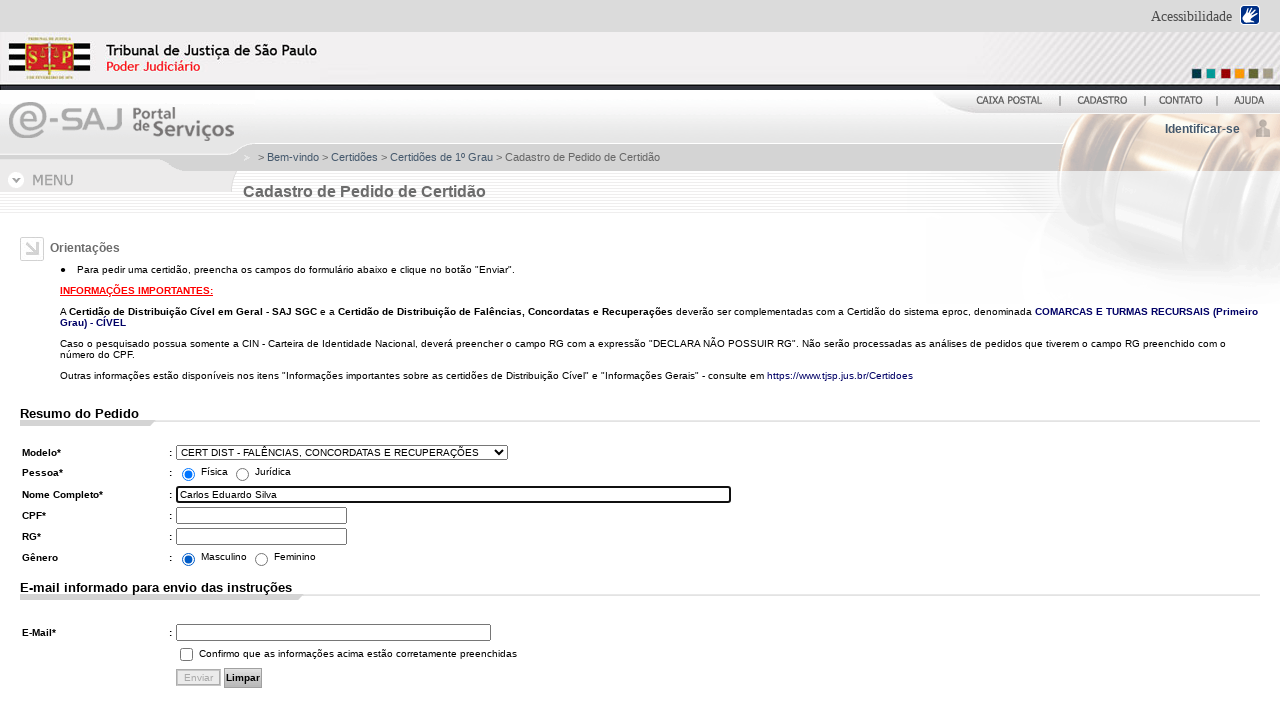

Filled in RG field with '45.678.901-2' on #identity\.nuRgFormatado
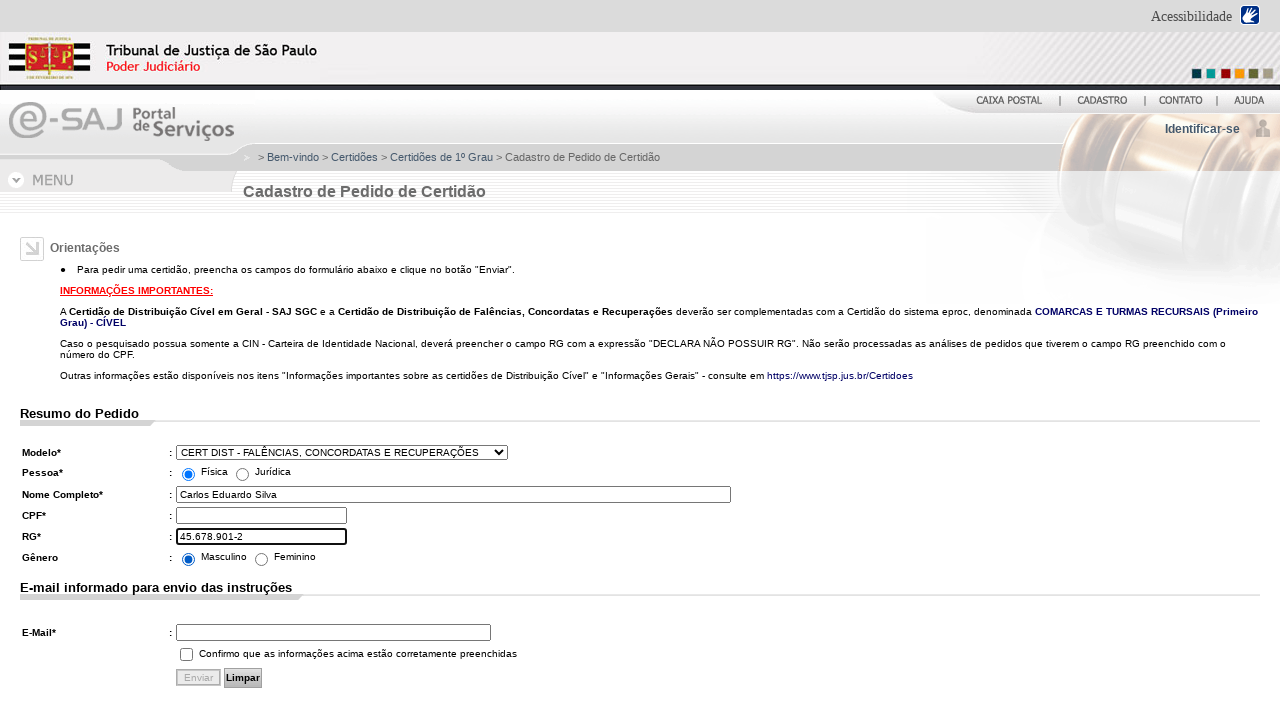

Filled in CPF field with '123.456.789-00' on #identity\.nuCpfFormatado
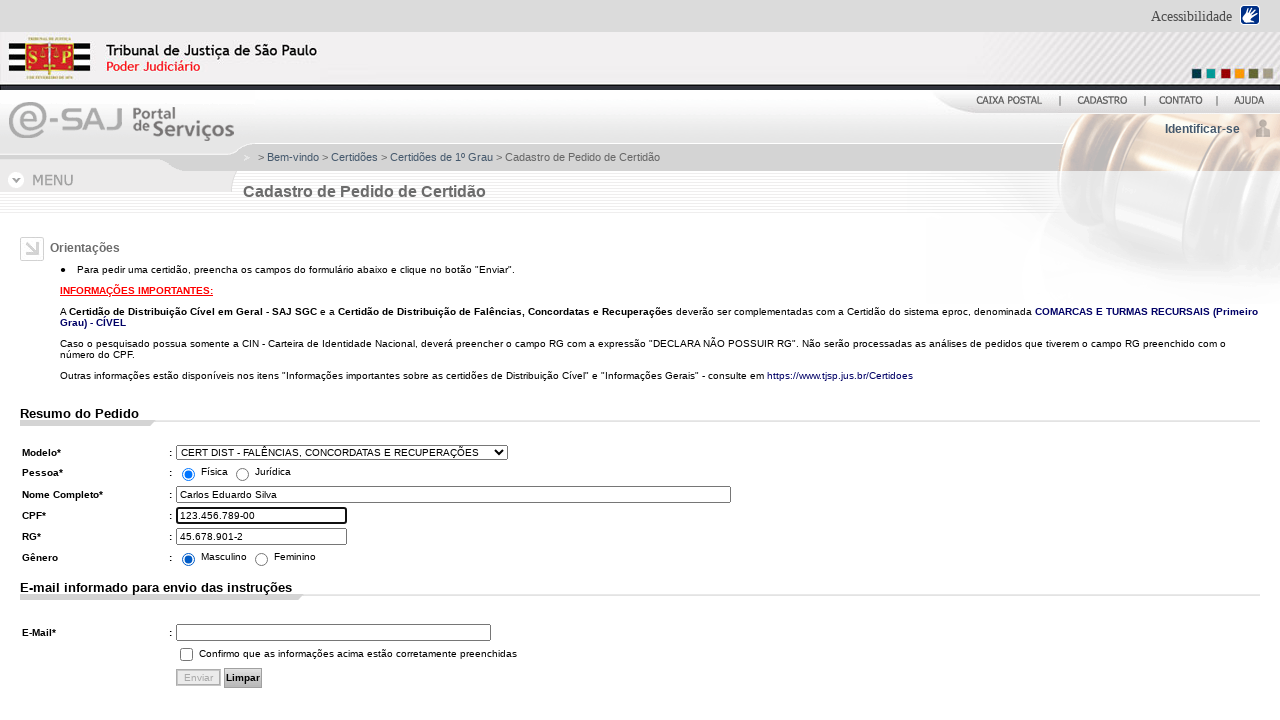

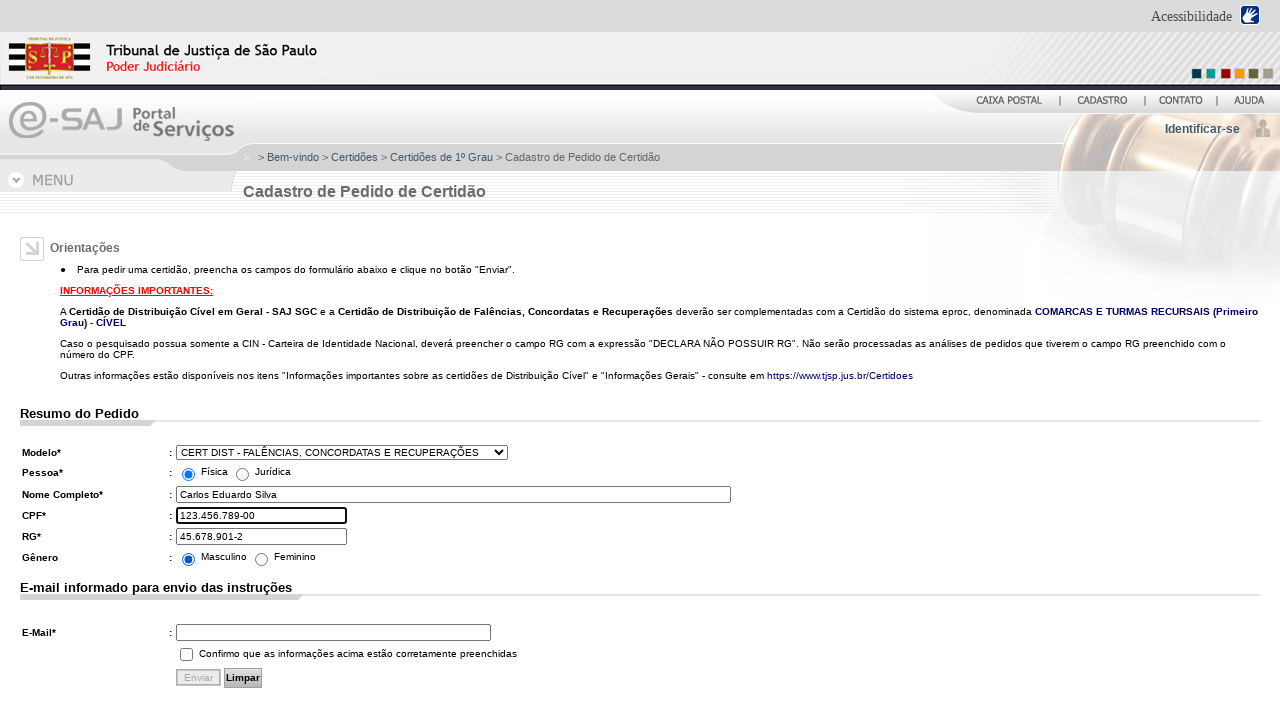